Navigates to forms page, clicks on Practice Form link, and fills in the First Name field

Starting URL: https://demoqa.com/forms

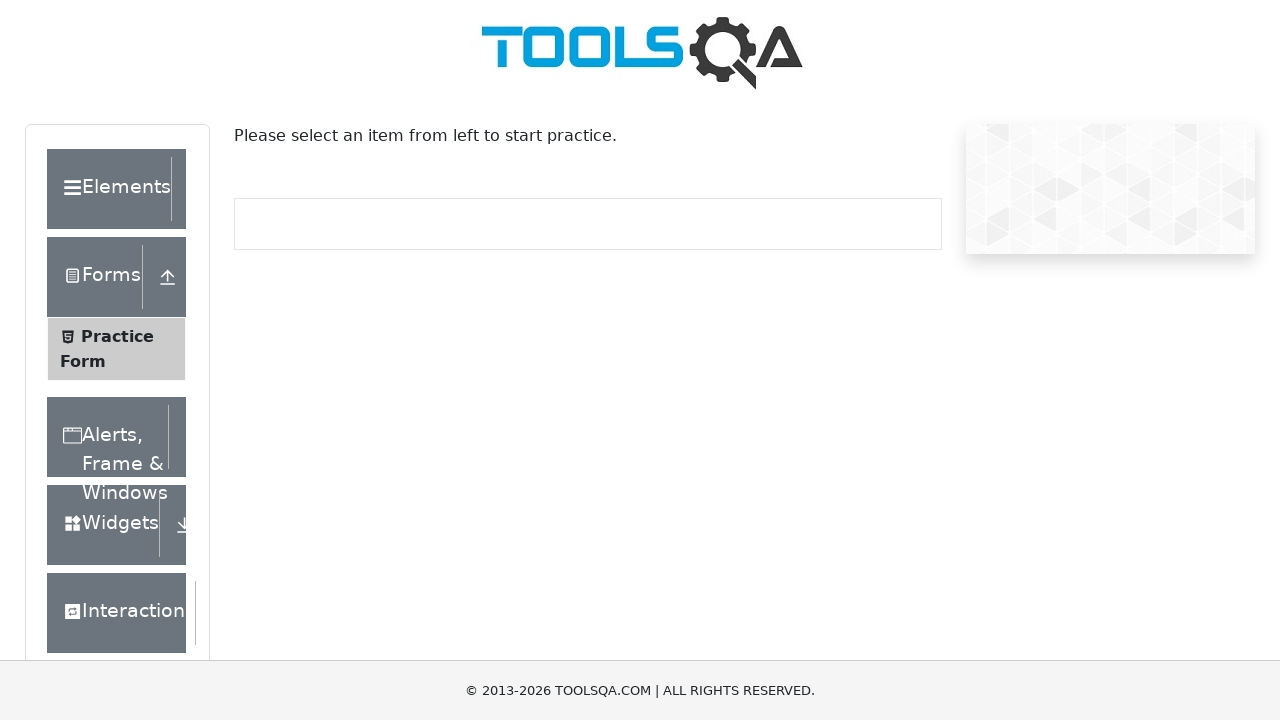

Navigated to DemoQA Forms page
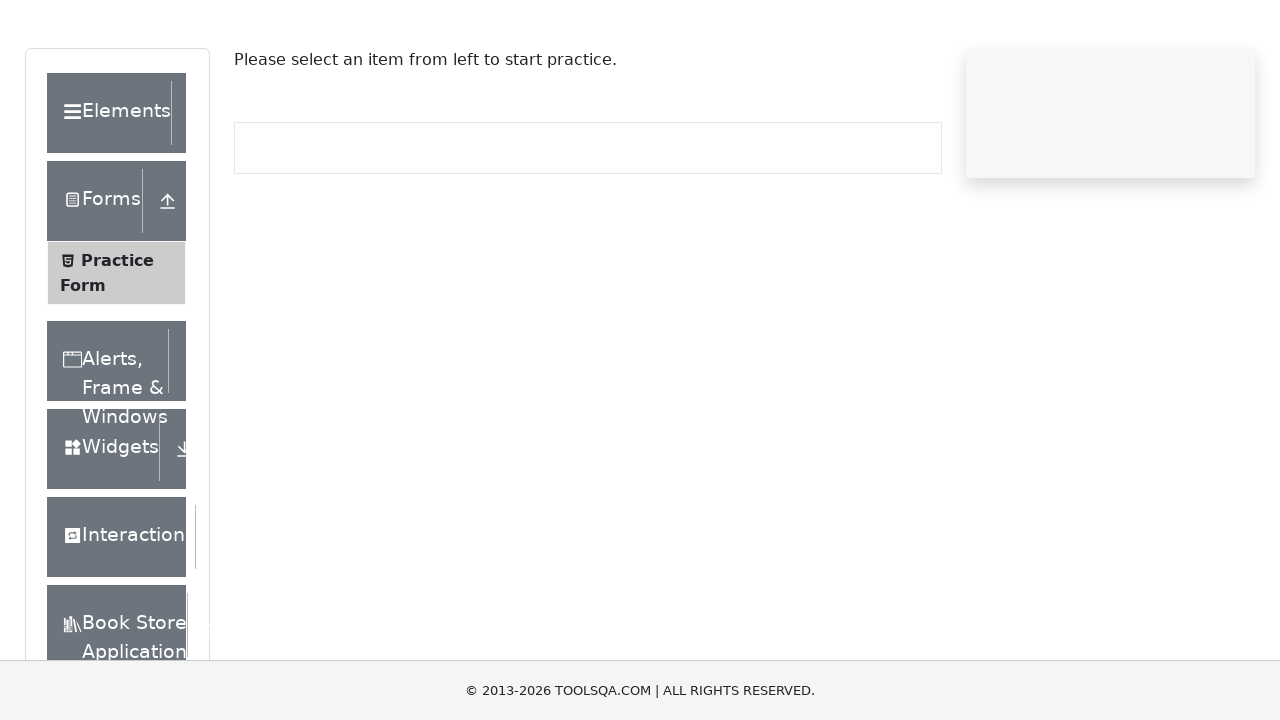

Clicked on Practice Form link at (117, 336) on xpath=//span[text()='Practice Form']
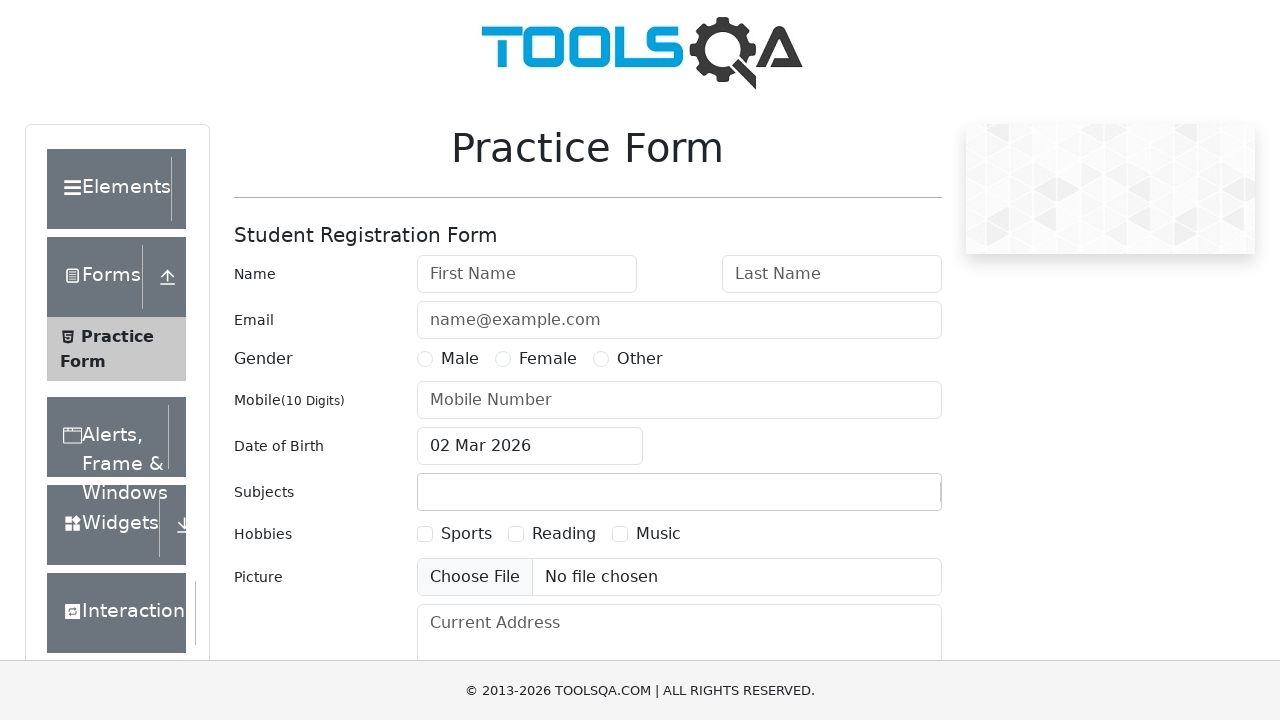

Waited for Practice Form to load
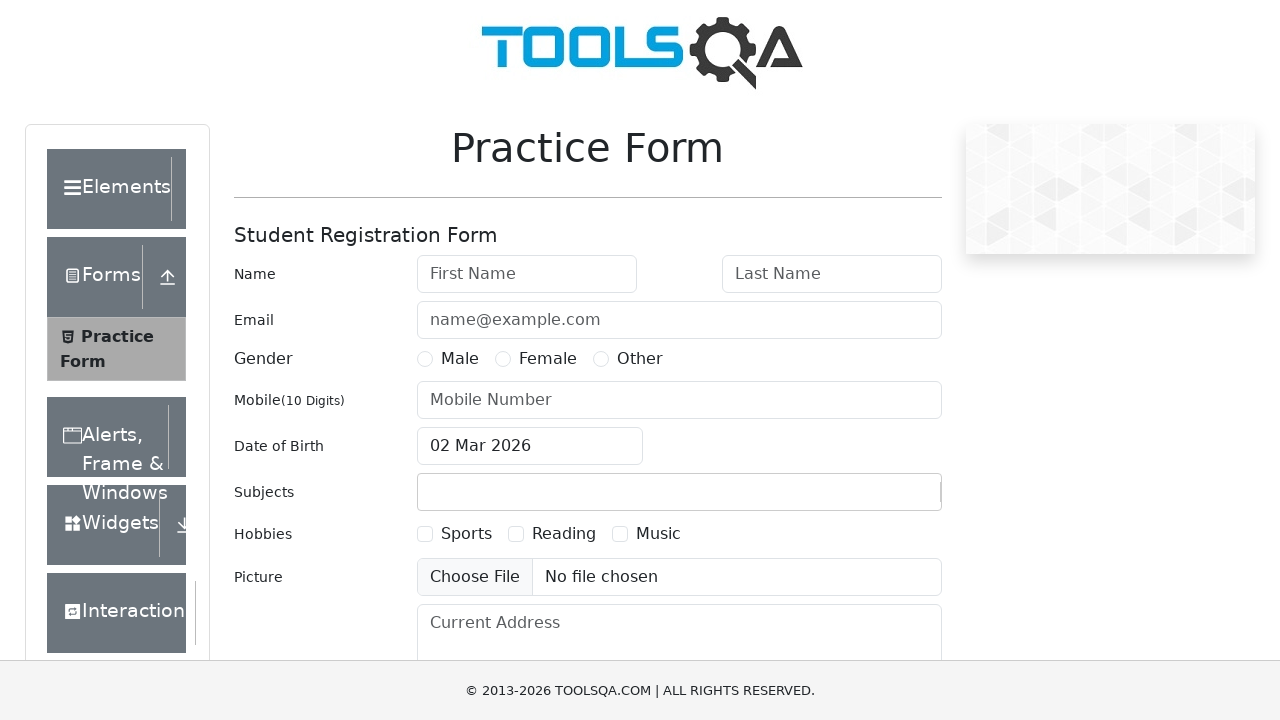

Filled First Name field with 'Vincent' on input[placeholder='First Name']
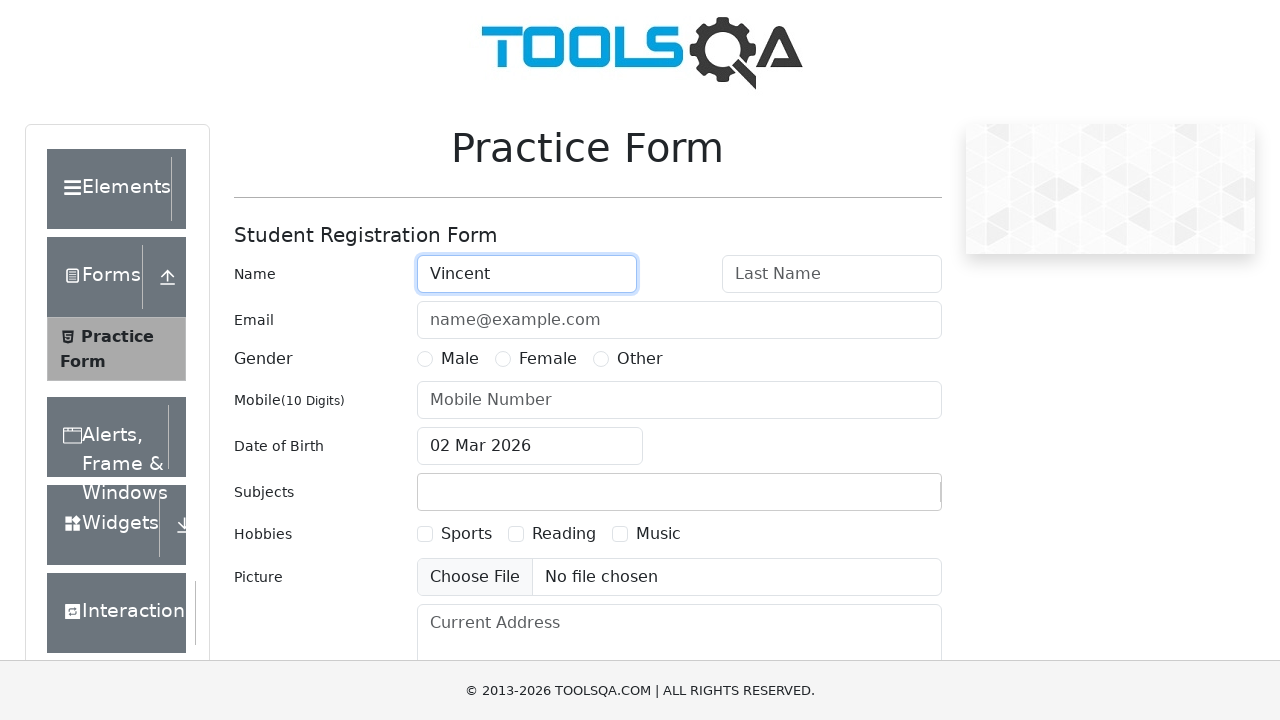

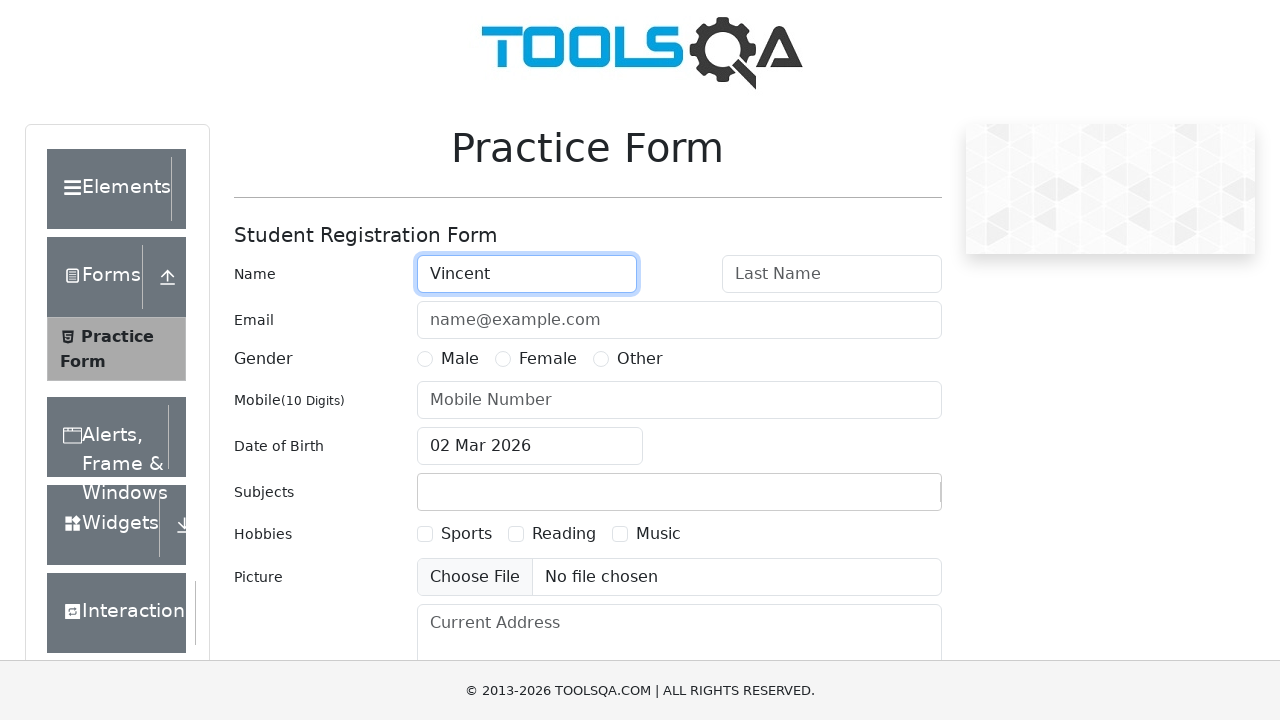